Navigates to Brazil's Ministry of Health COVID-19 dashboard and clicks the download button to initiate a CSV file download

Starting URL: https://covid.saude.gov.br/

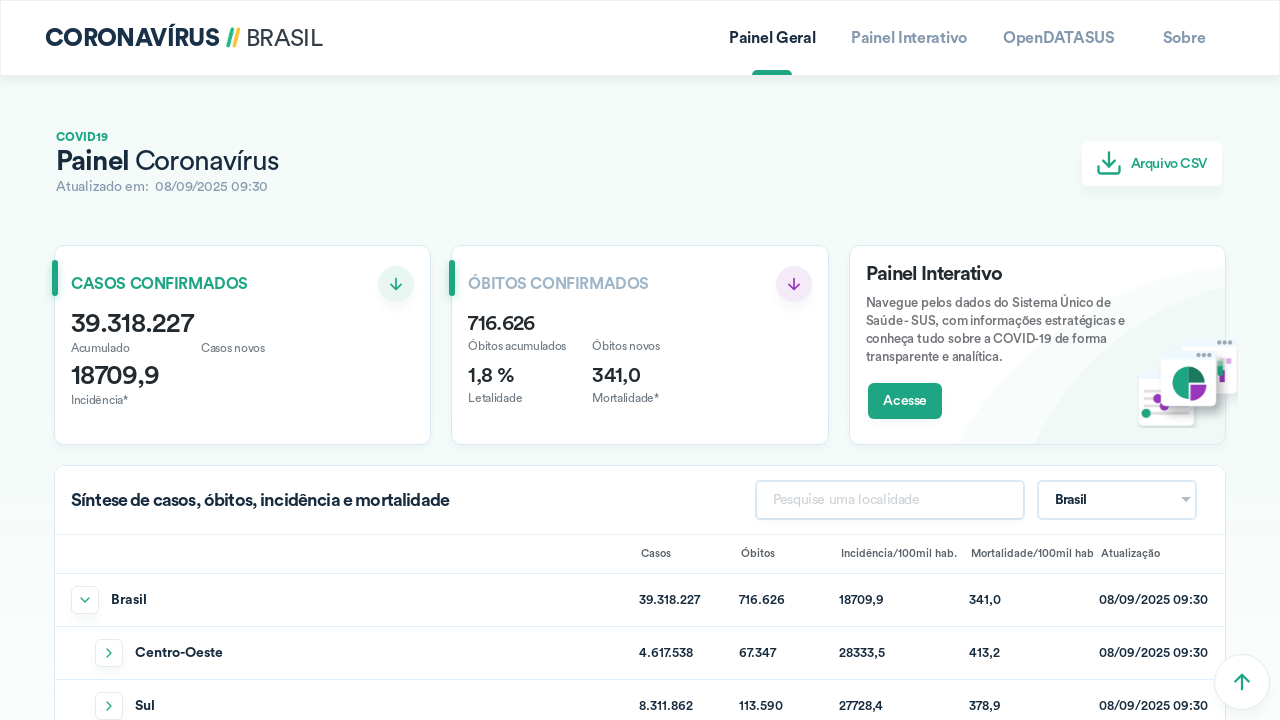

Waited for page to fully load (networkidle)
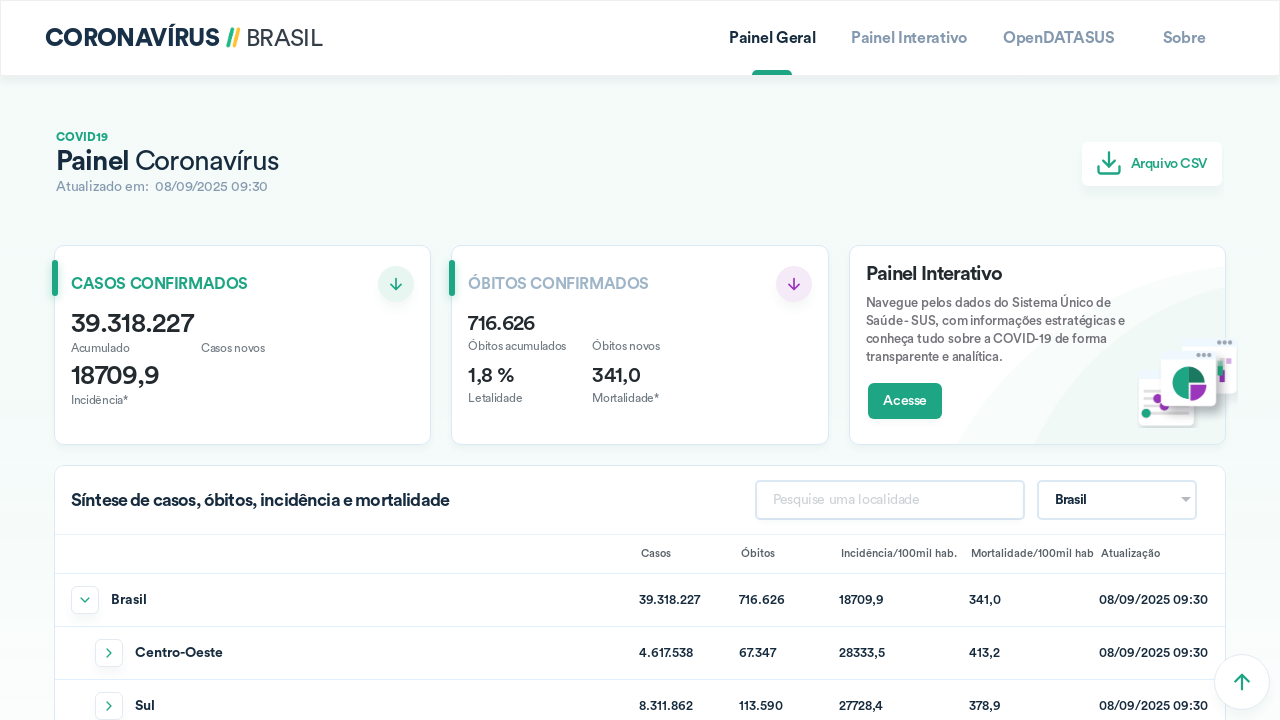

Clicked the download CSV button on Brazil's COVID-19 dashboard at (1152, 164) on xpath=/html/body/app-root/ion-app/ion-router-outlet/app-home/ion-content/div[1]/
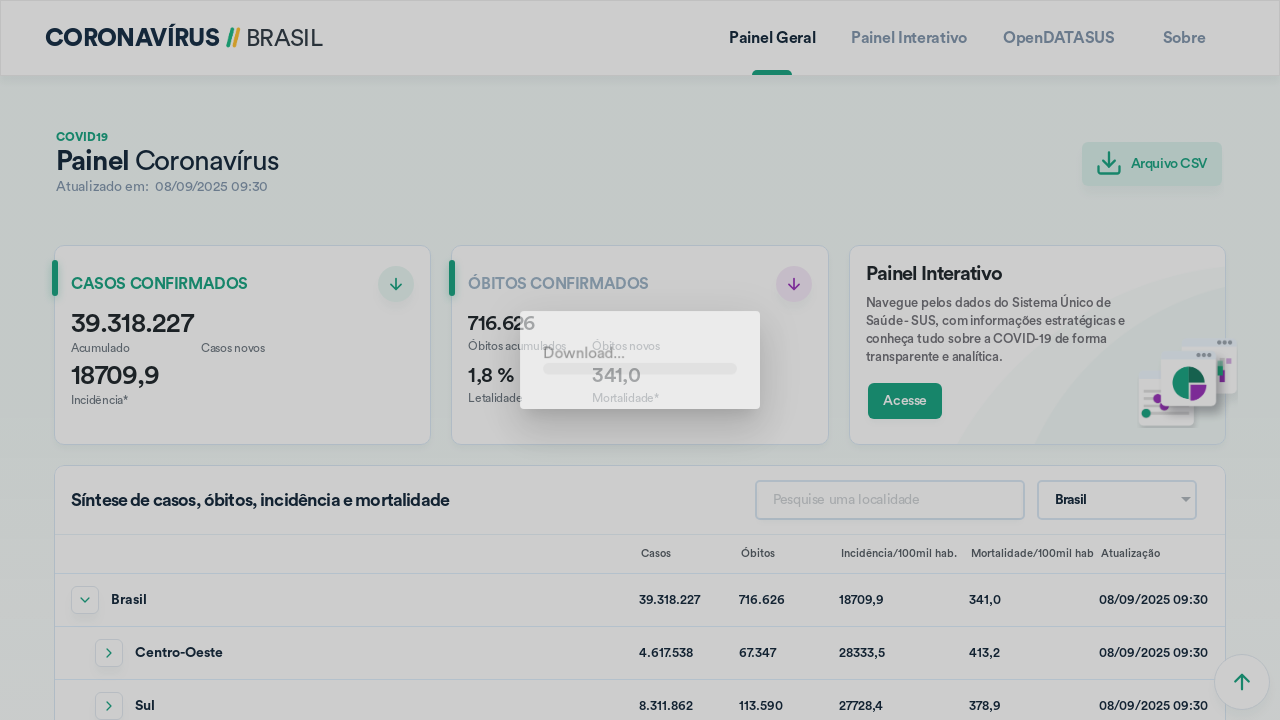

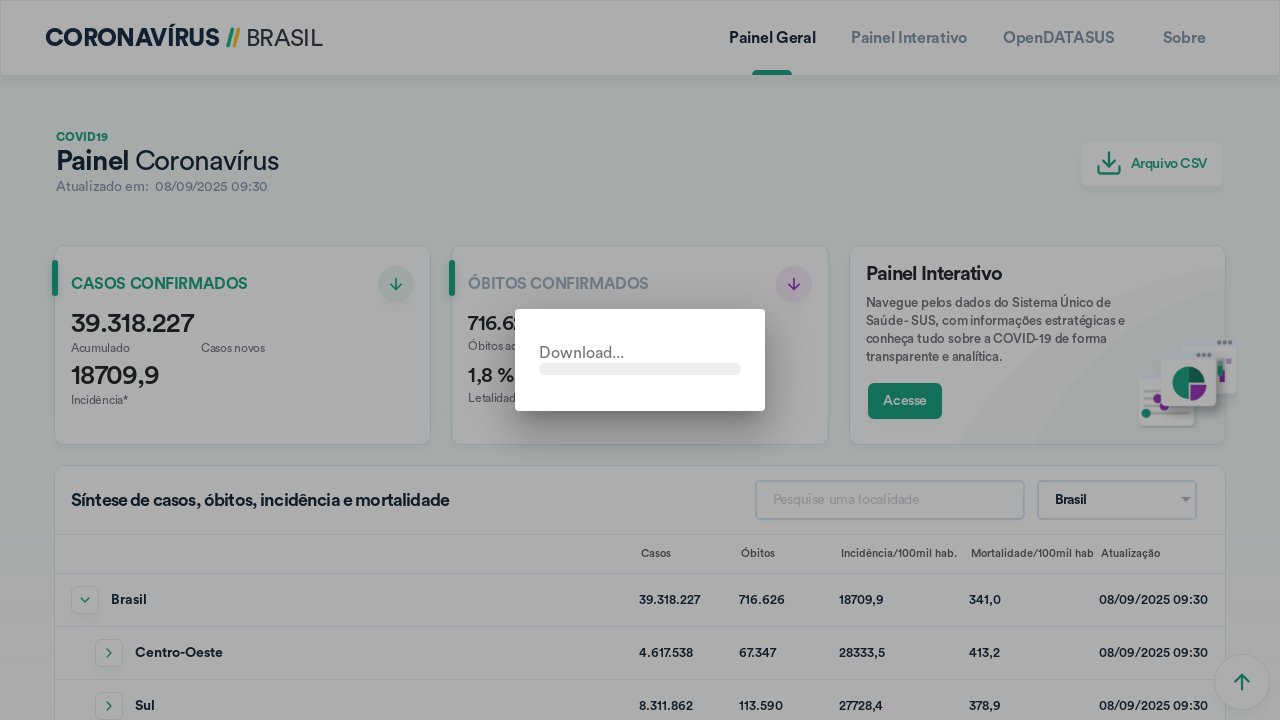